Navigates to the AJIO e-commerce website and waits for the page to load. This demonstrates basic page navigation with browser notifications disabled.

Starting URL: https://www.ajio.com/

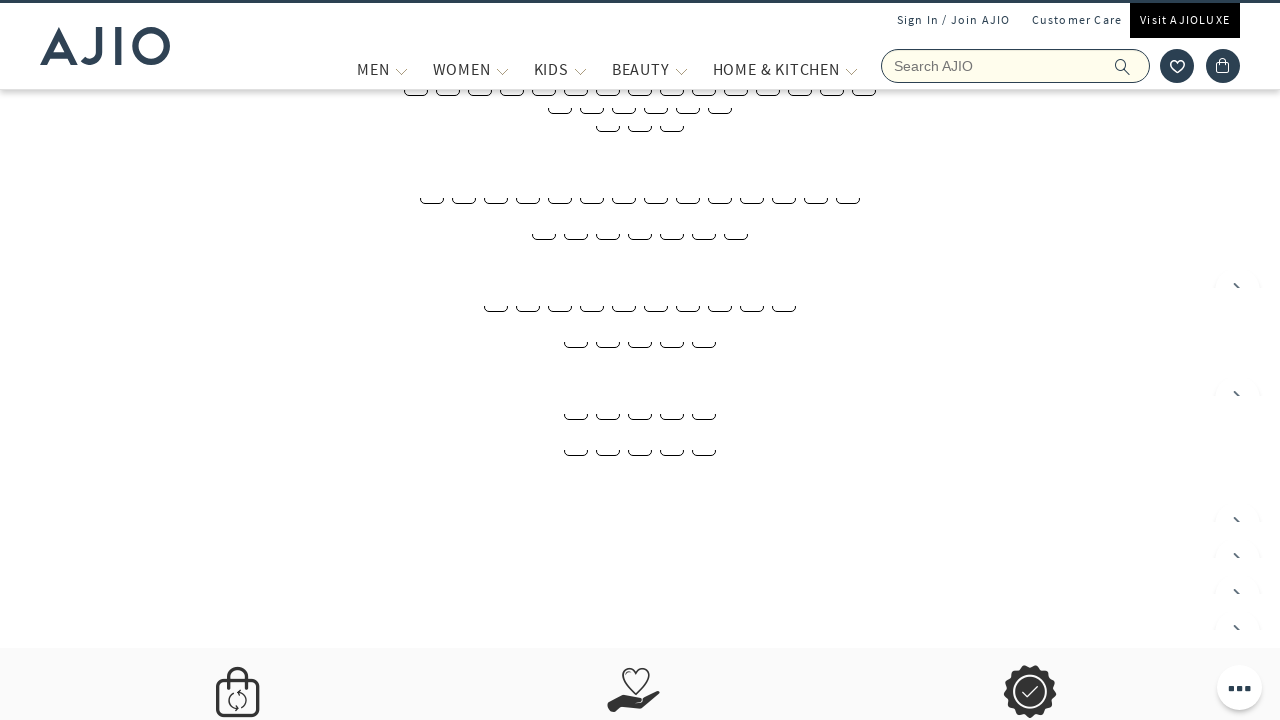

Waited for page to reach network idle state
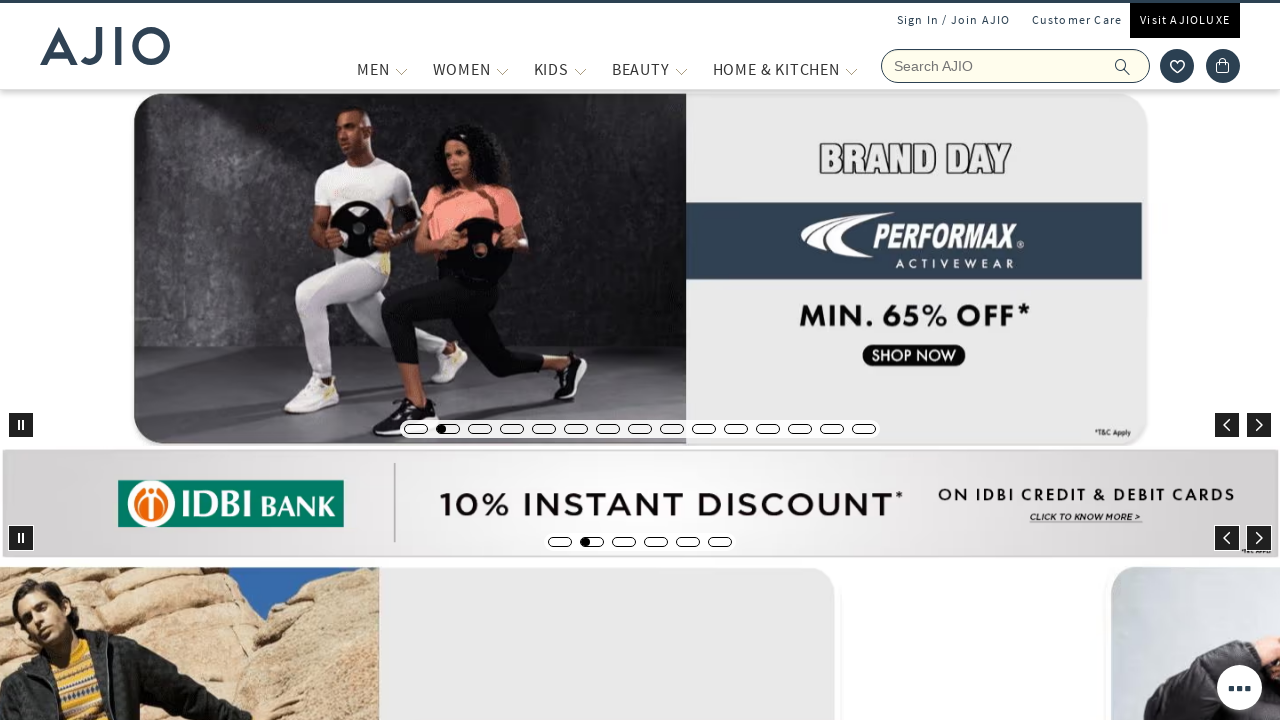

Verified page loaded by confirming body element is present
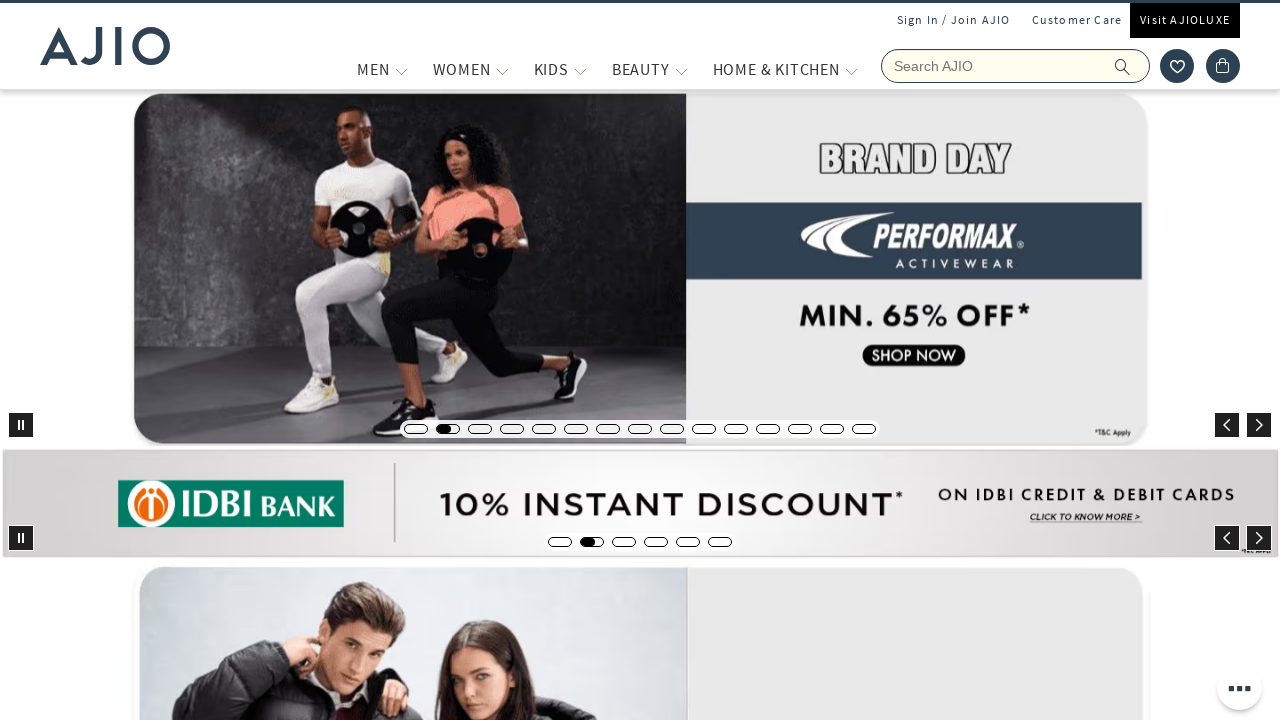

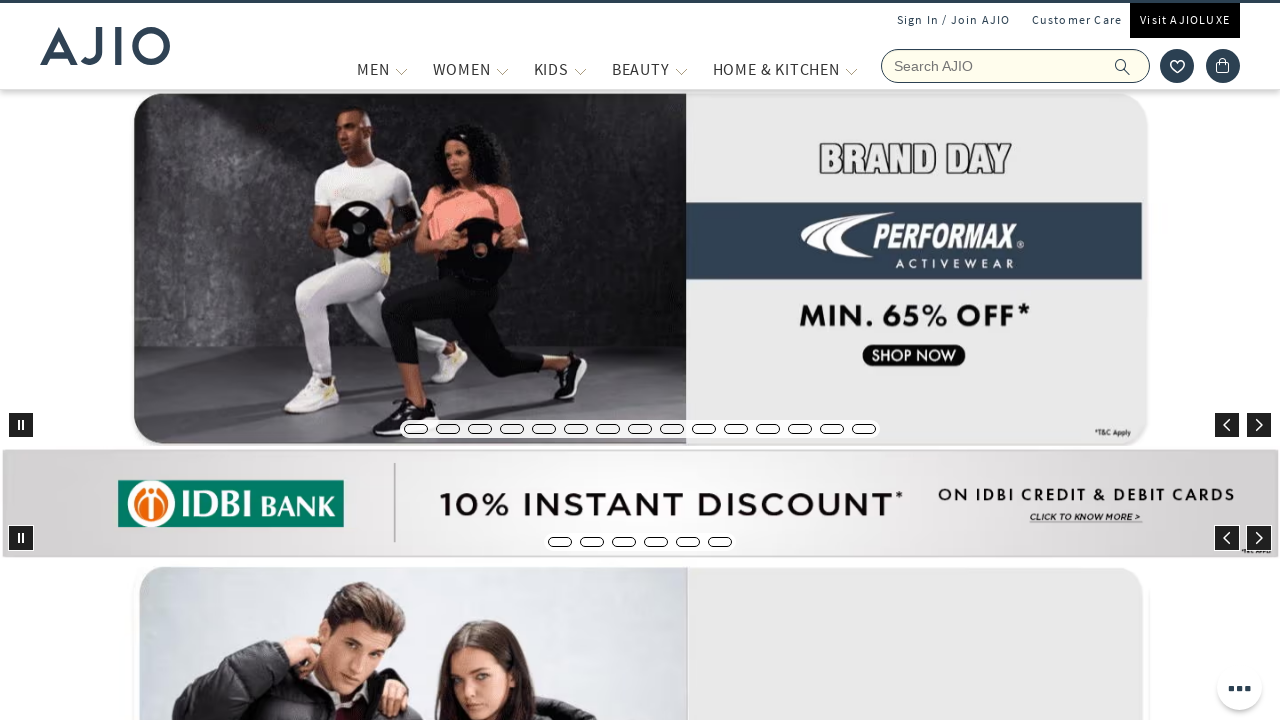